Tests the search functionality on Python.org by entering "documentation" in the search box and submitting the form, then verifying that search results are returned.

Starting URL: https://www.python.org

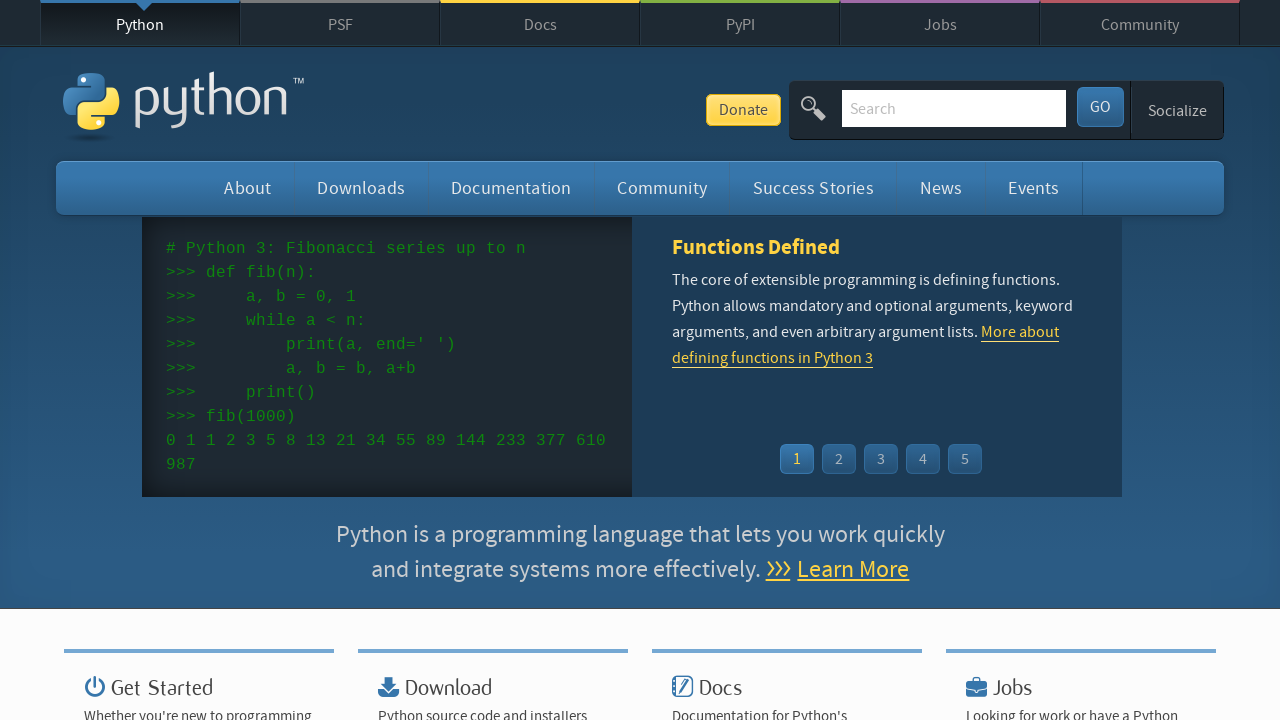

Filled search input with 'documentation' on input[name='q']
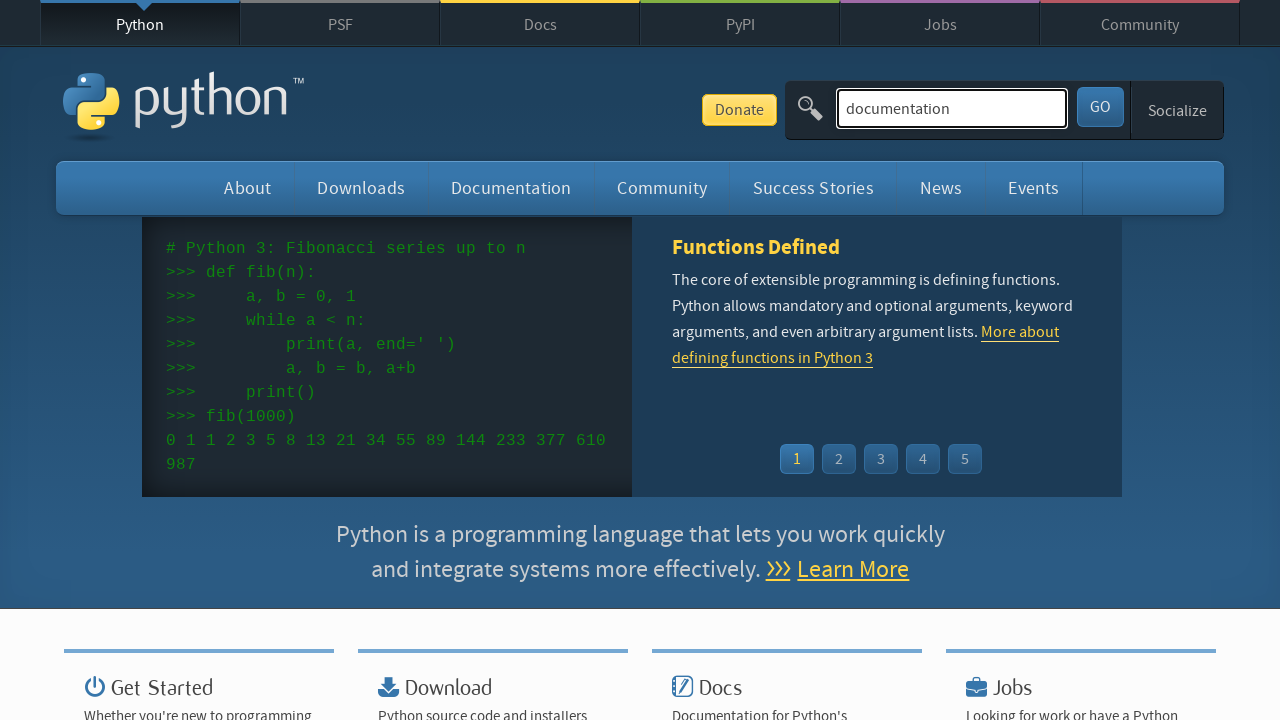

Pressed Enter to submit search form on input[name='q']
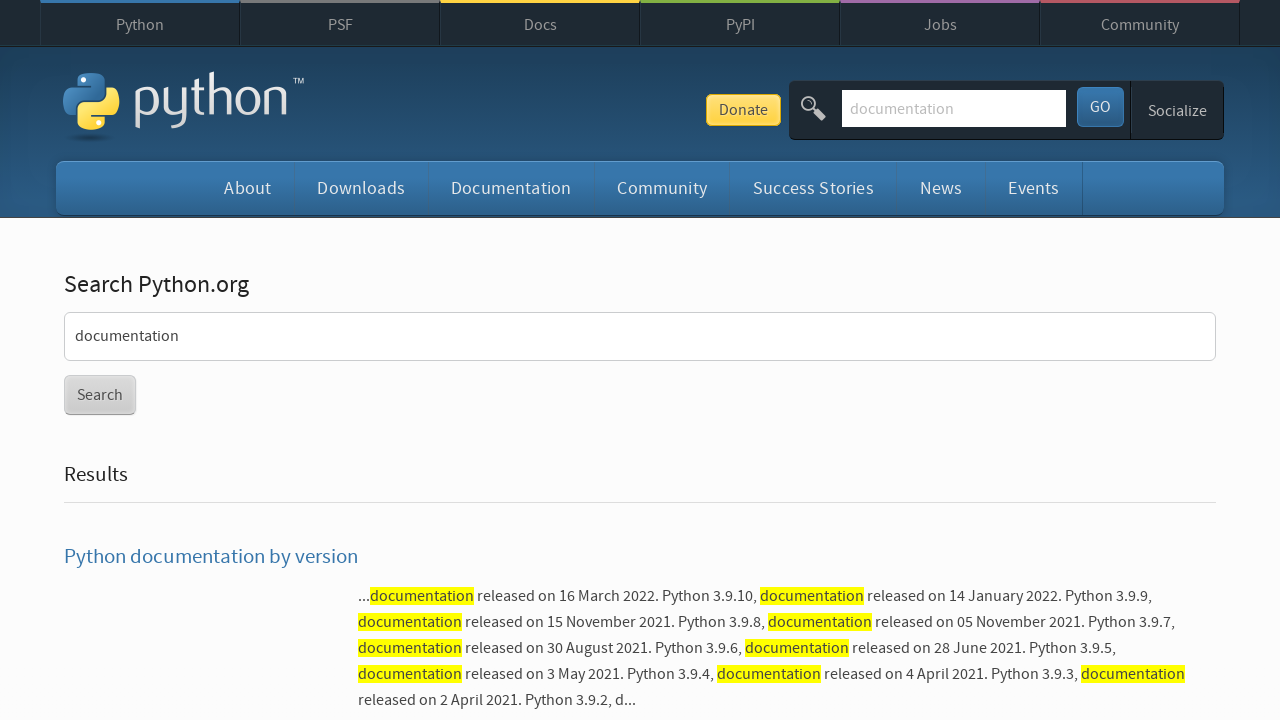

Search results page loaded successfully
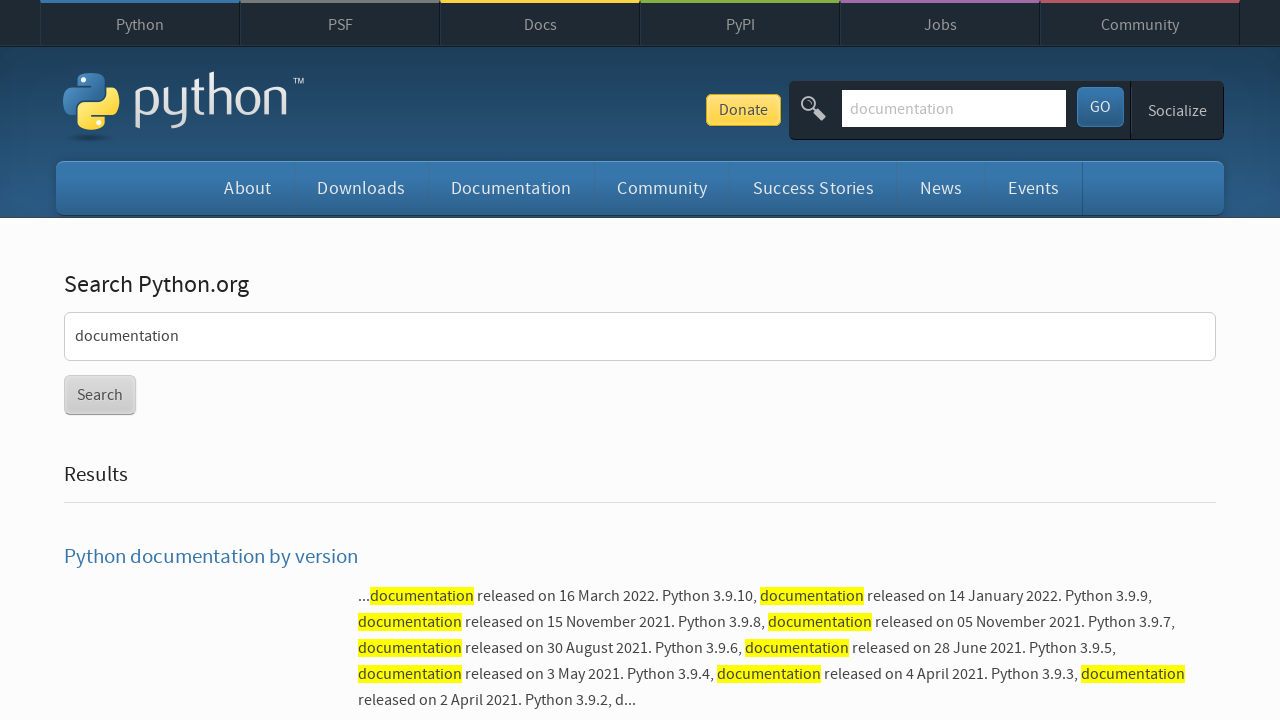

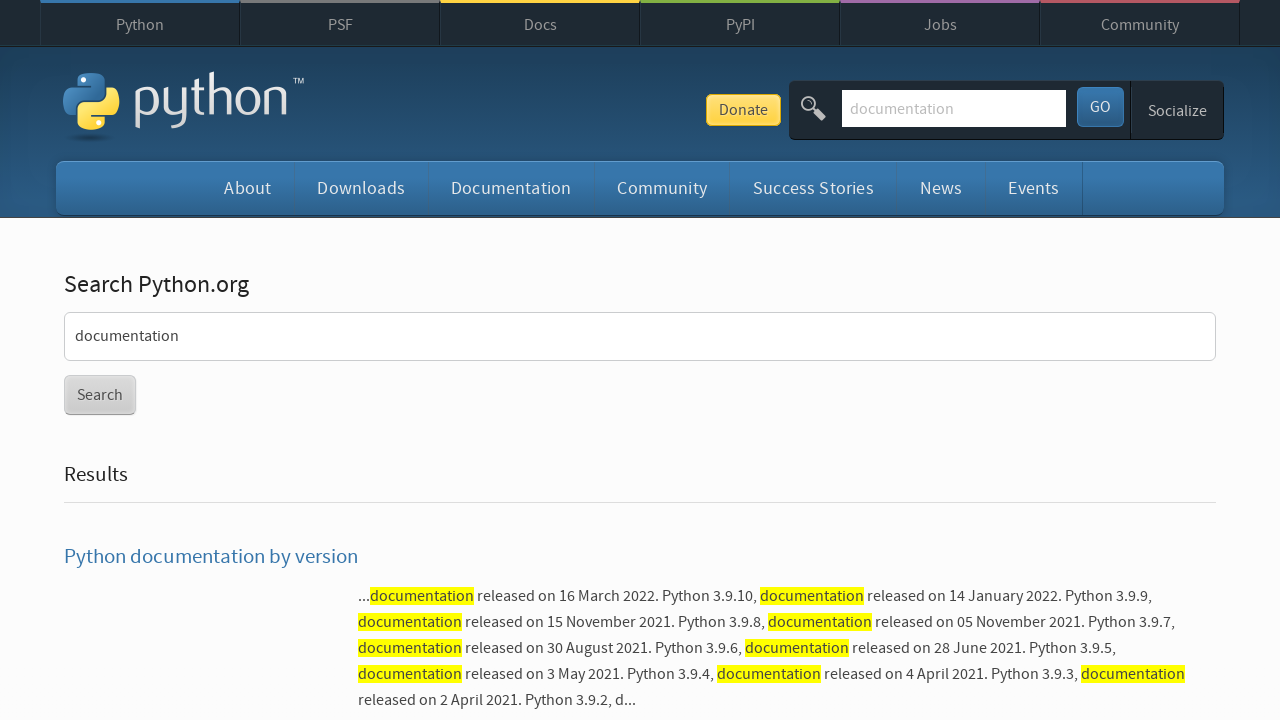